Tests dropdown selection functionality on OrangeHRM free trial page by selecting country values using different methods

Starting URL: https://www.orangehrm.com/en/30-day-free-trial/

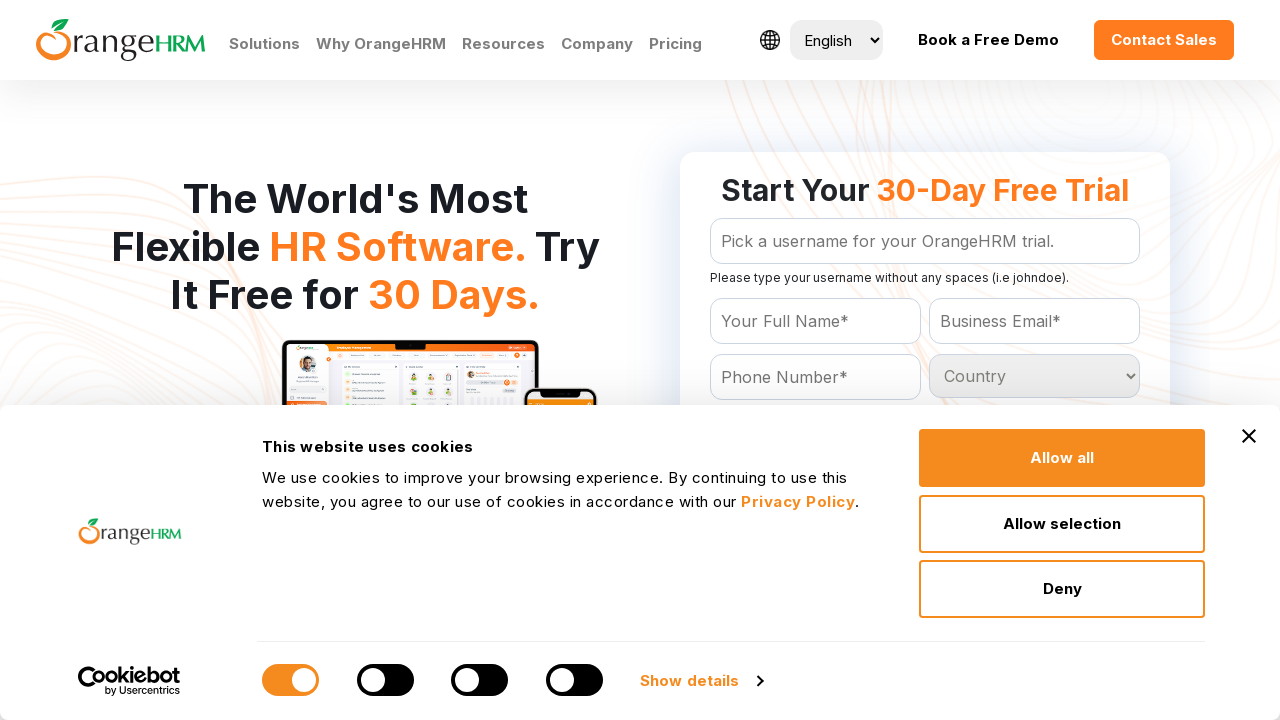

Selected country dropdown option by index (5th option) on #Form_getForm_Country
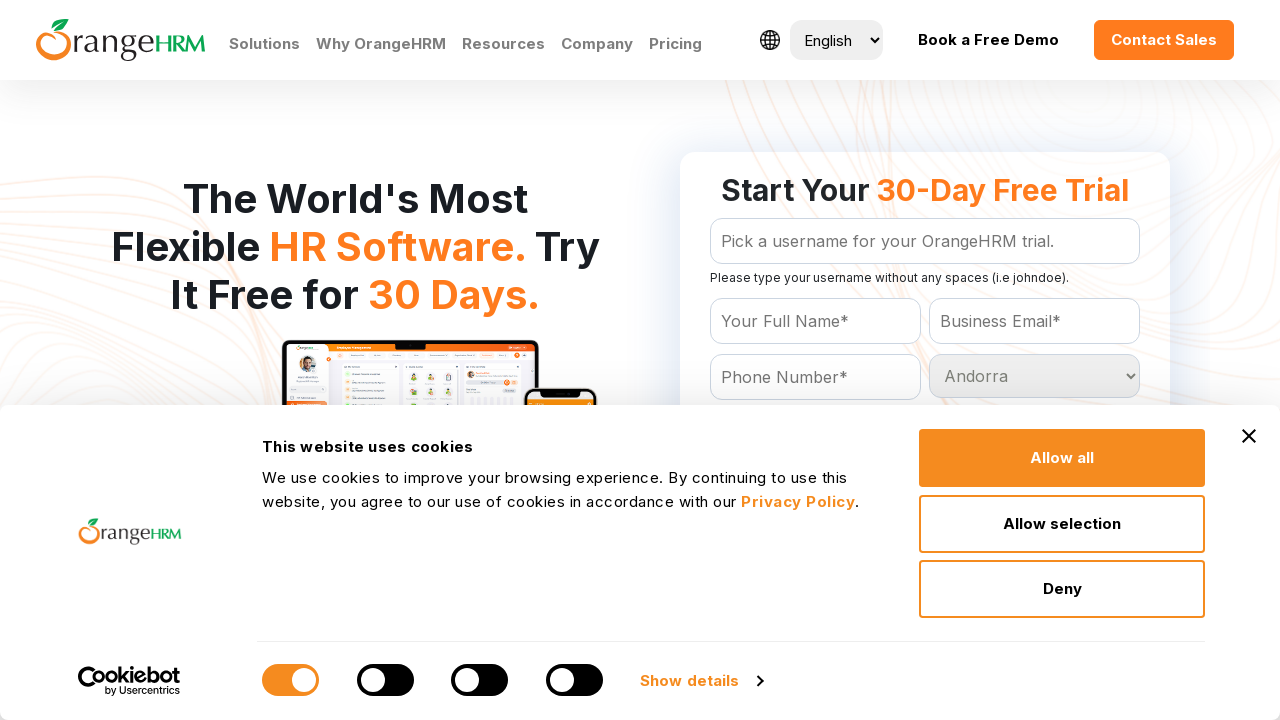

Selected 'India' from country dropdown by visible text on #Form_getForm_Country
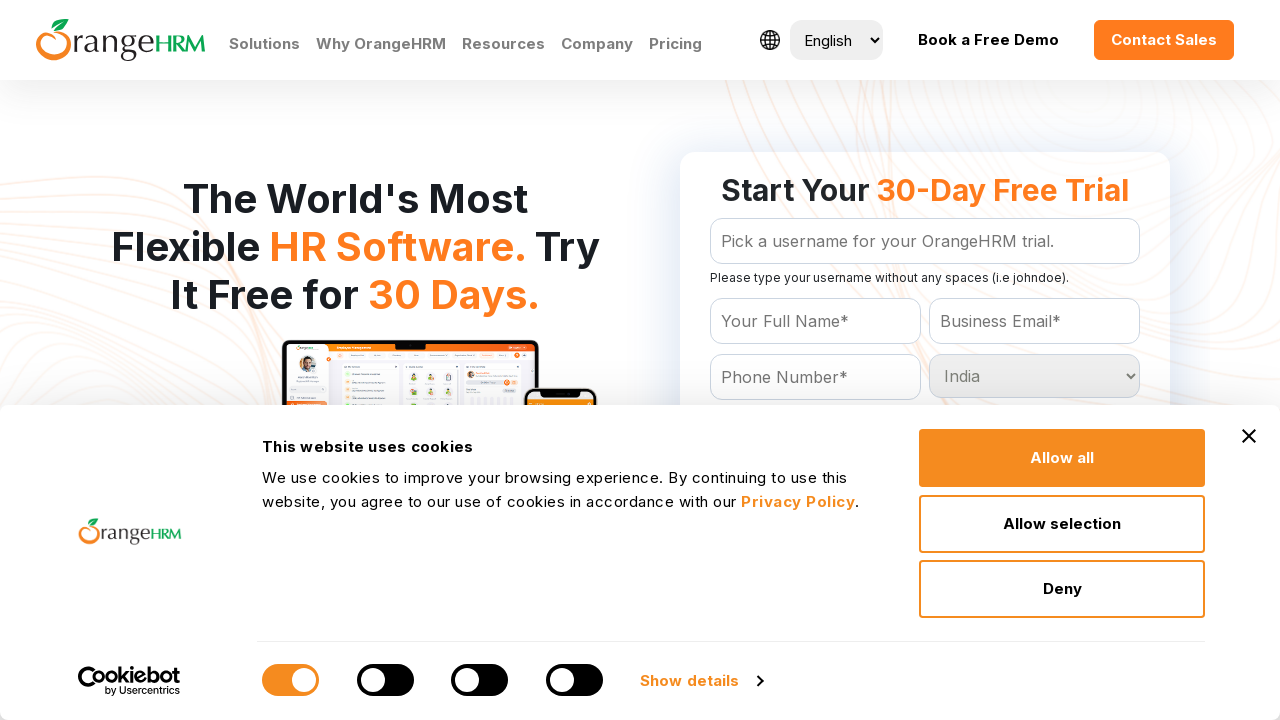

Selected 'Cuba' from country dropdown by value attribute on #Form_getForm_Country
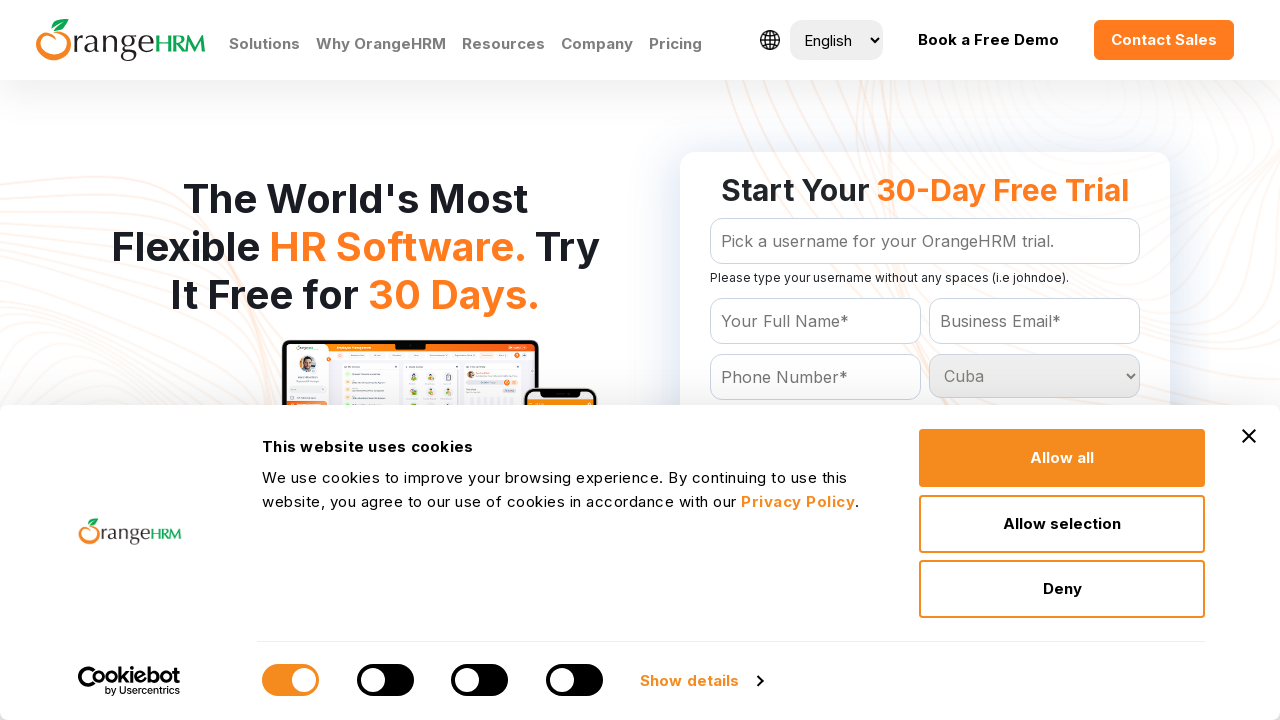

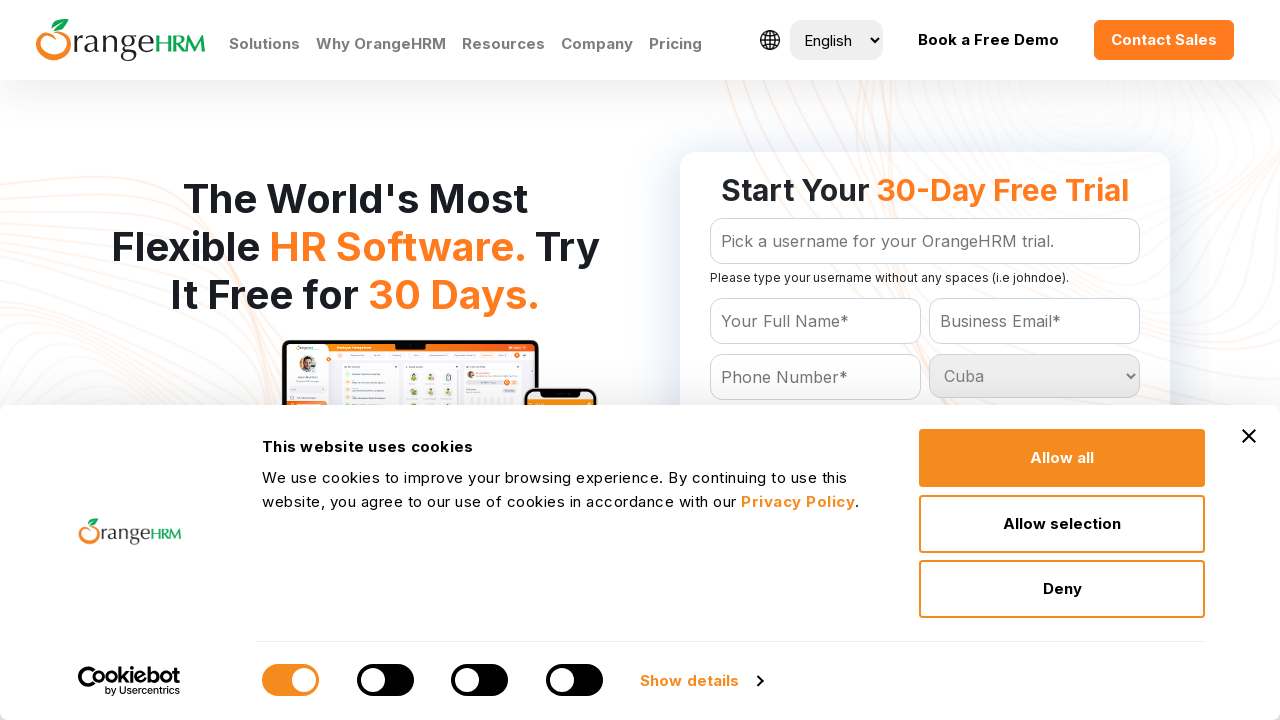